Tests drag and drop functionality by dragging an element from source to target location within an iframe

Starting URL: https://jqueryui.com/droppable/

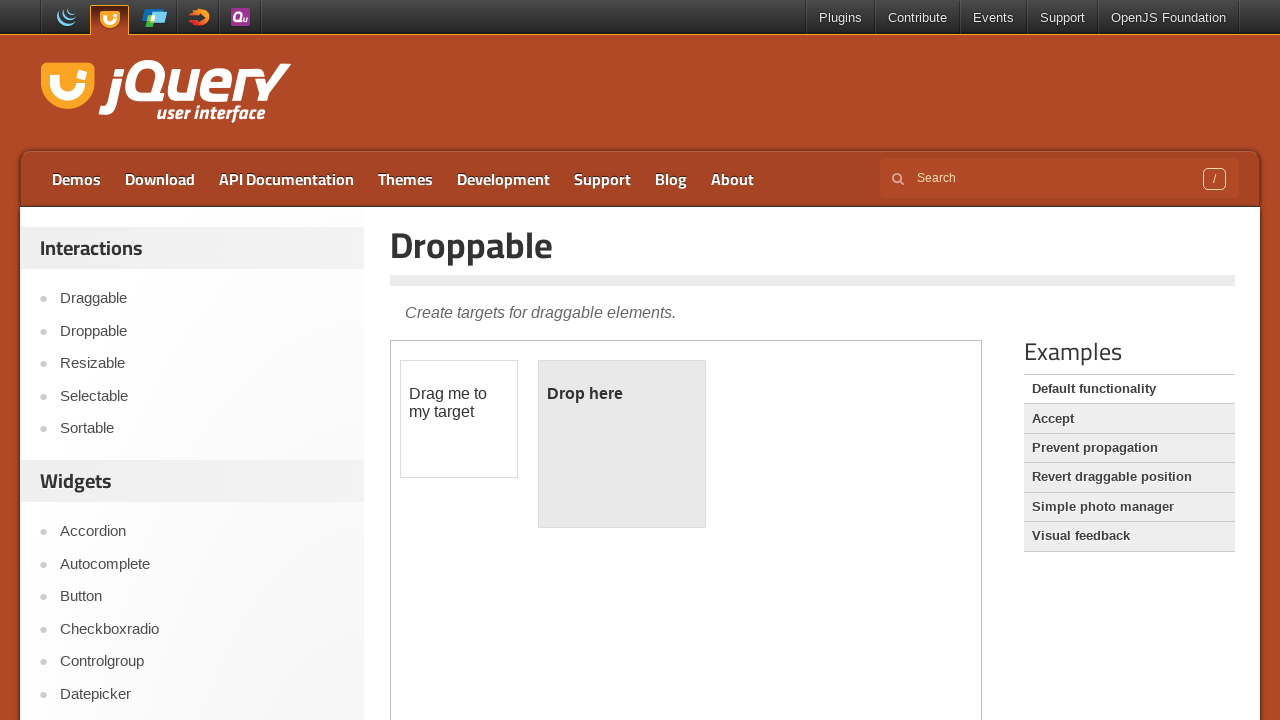

Located the first iframe containing drag and drop demo
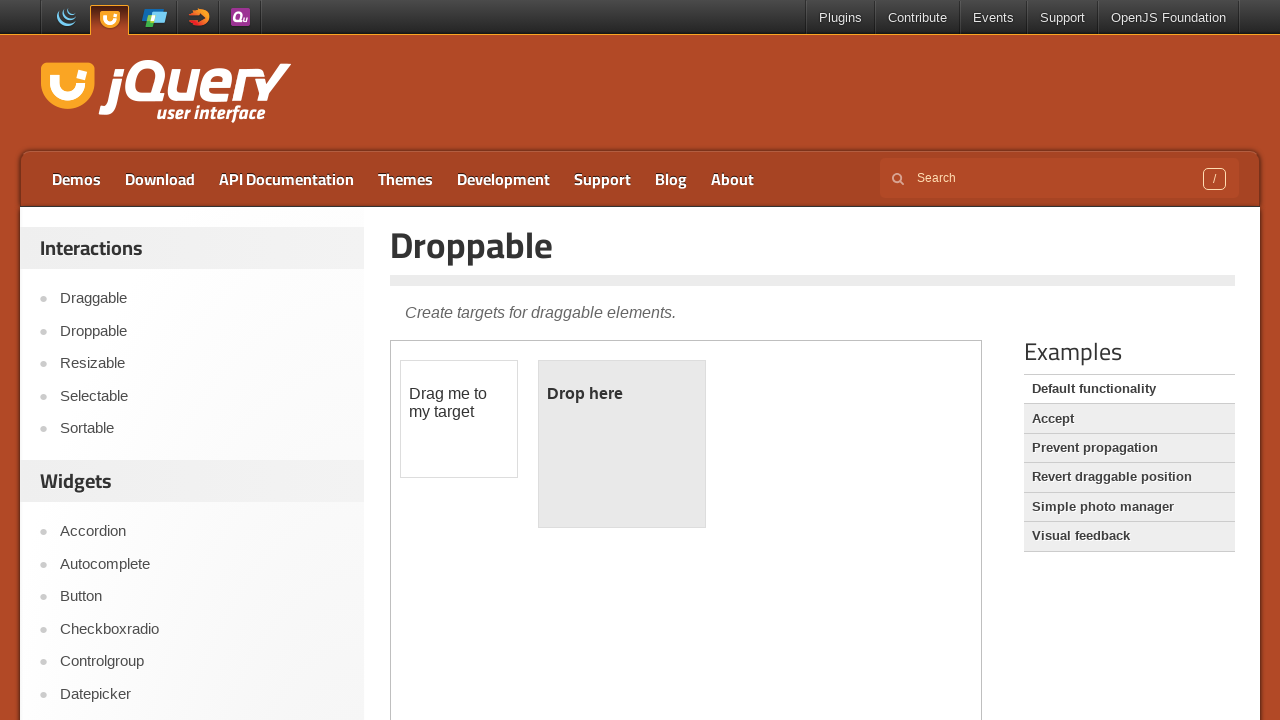

Located the draggable element with ID 'draggable'
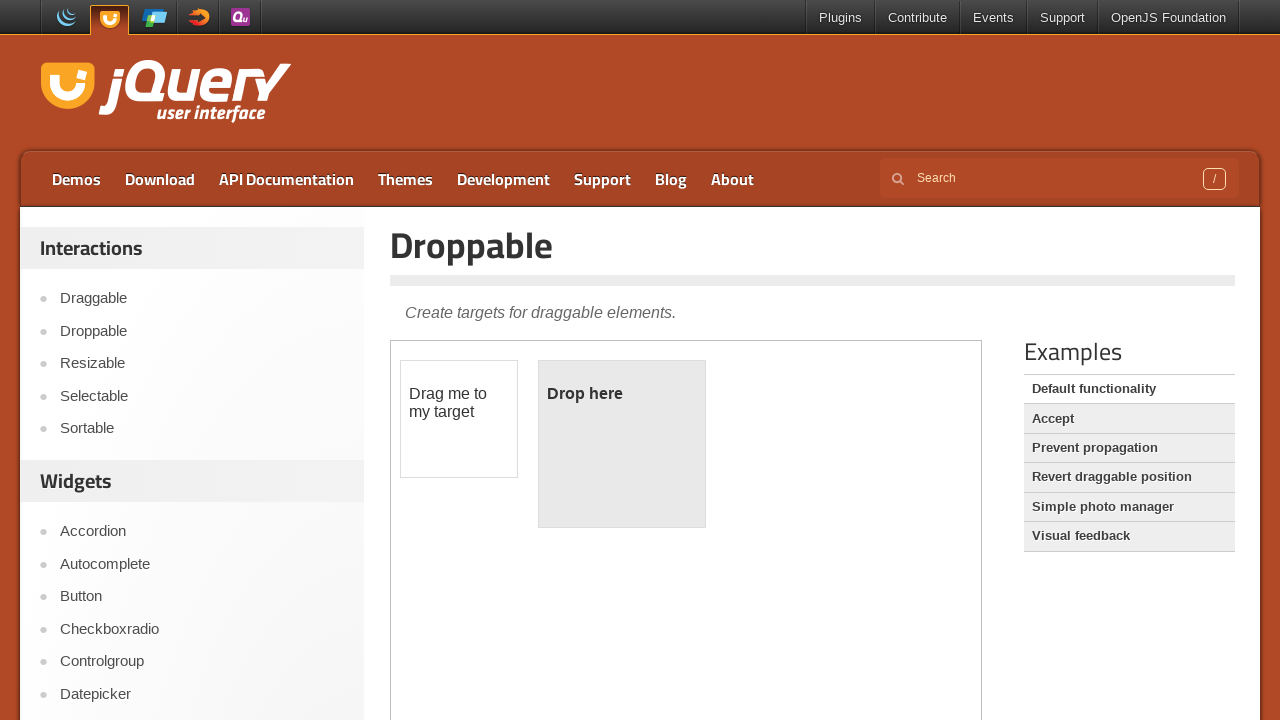

Located the droppable target element with ID 'droppable'
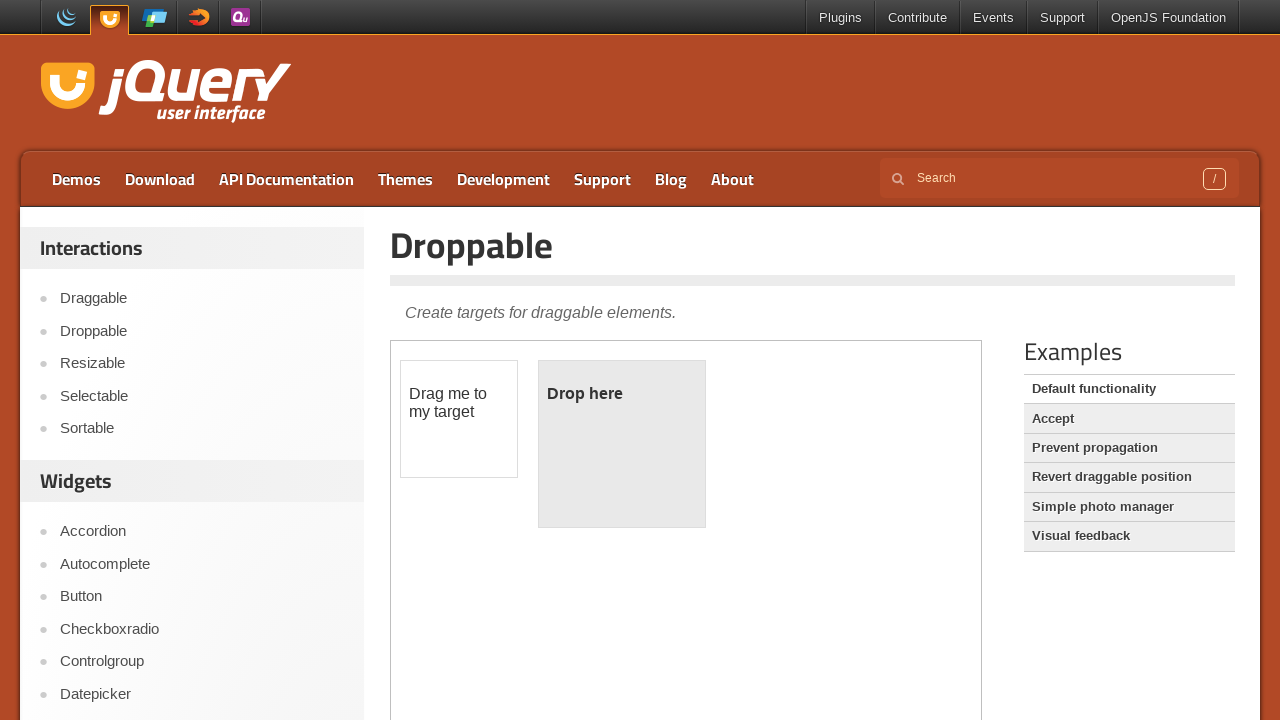

Dragged the draggable element to the droppable target location at (622, 444)
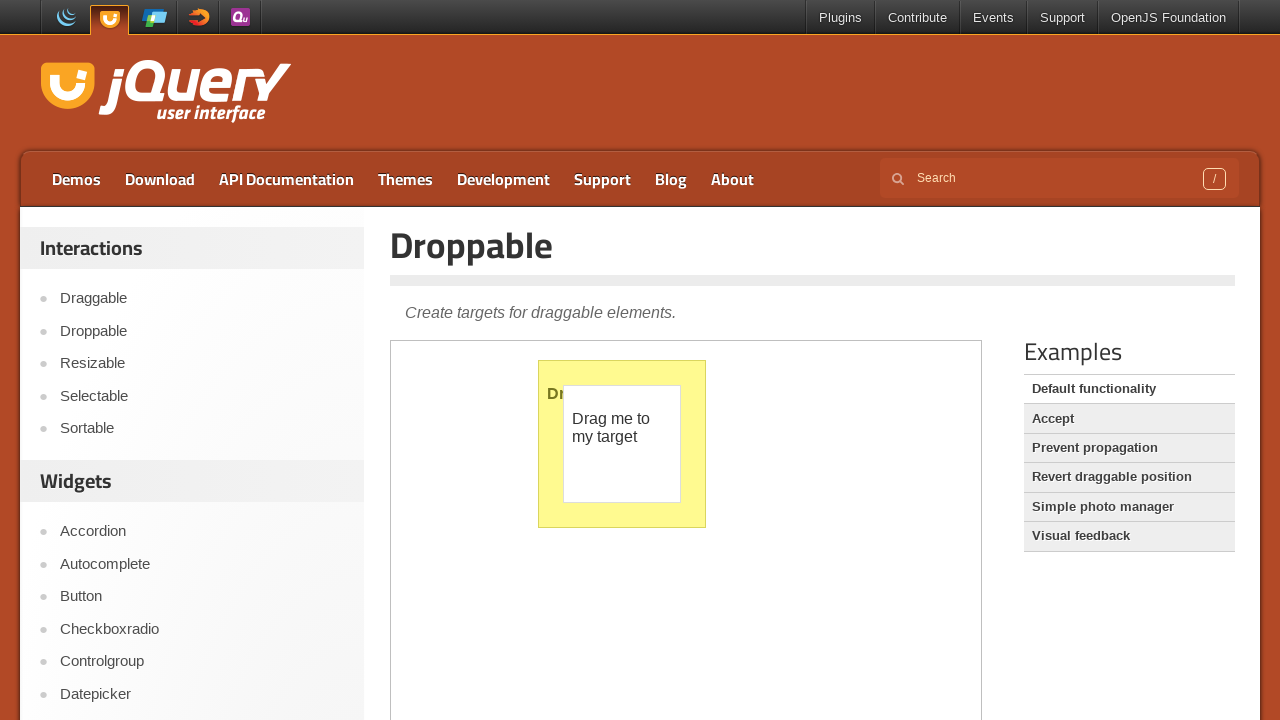

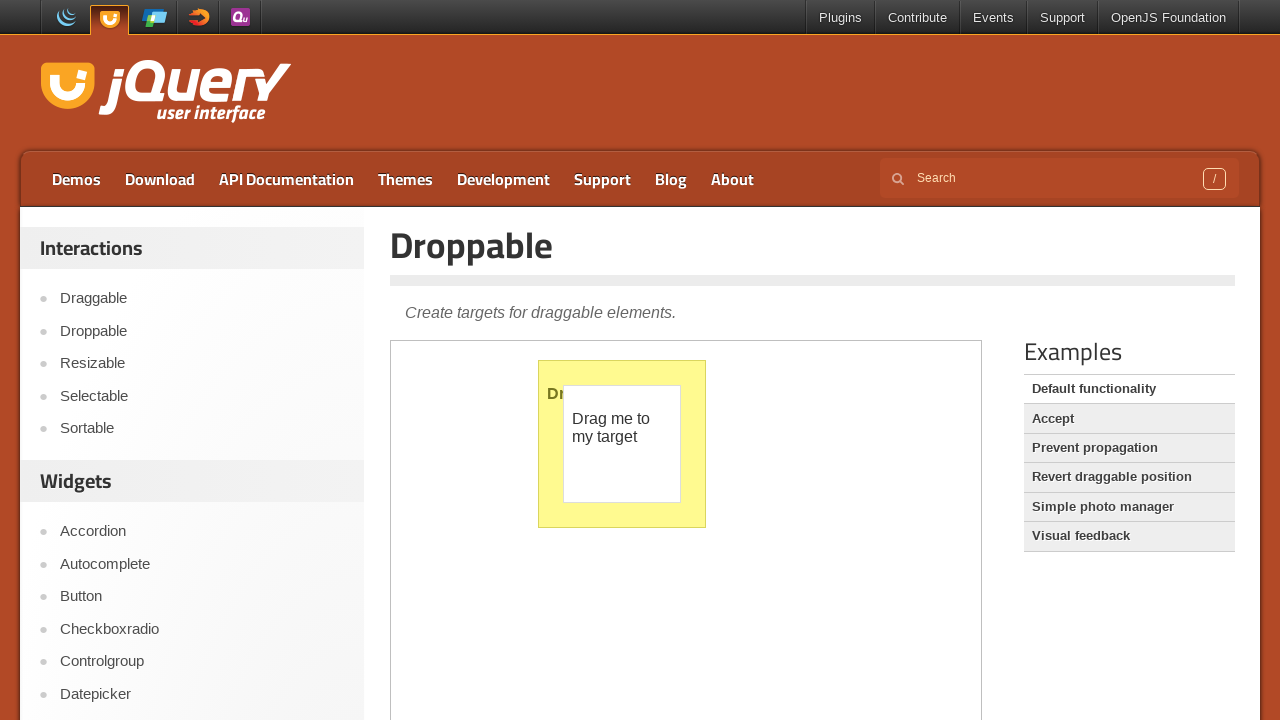